Tests default checkbox functionality by clicking to select it if not already selected

Starting URL: https://www.selenium.dev/selenium/web/web-form.html

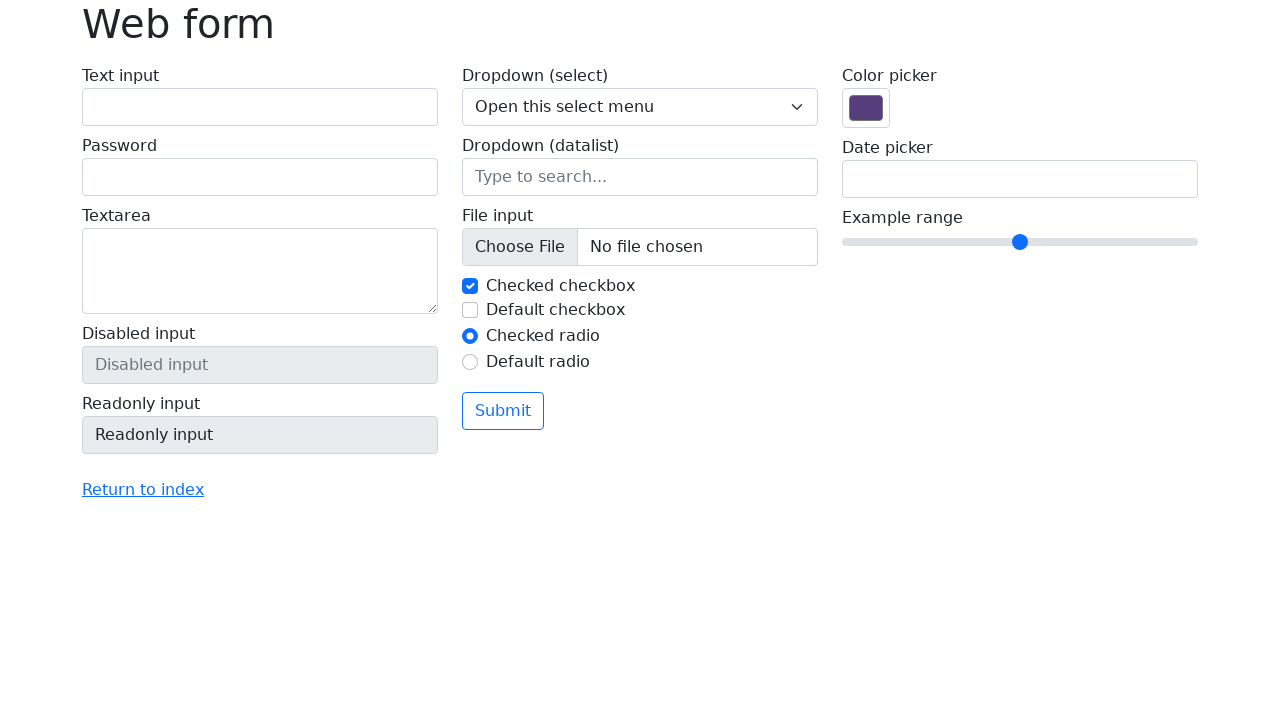

Navigated to web form test page
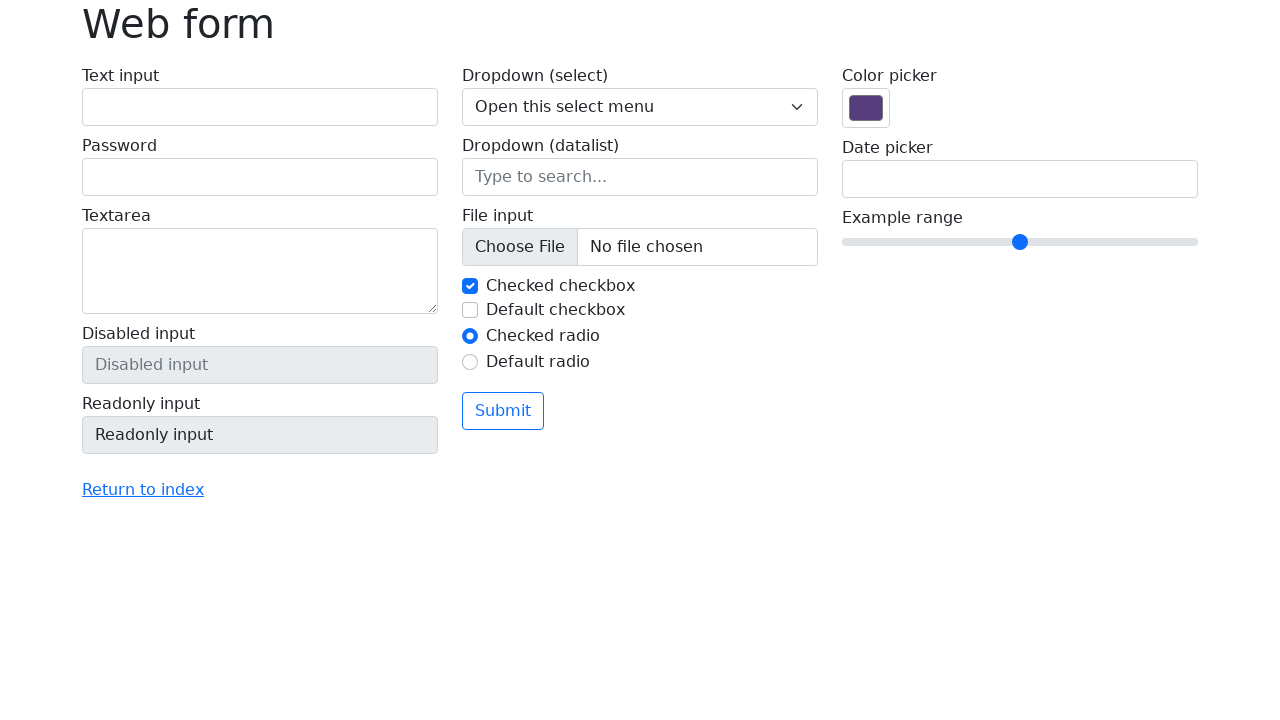

Located default checkbox element
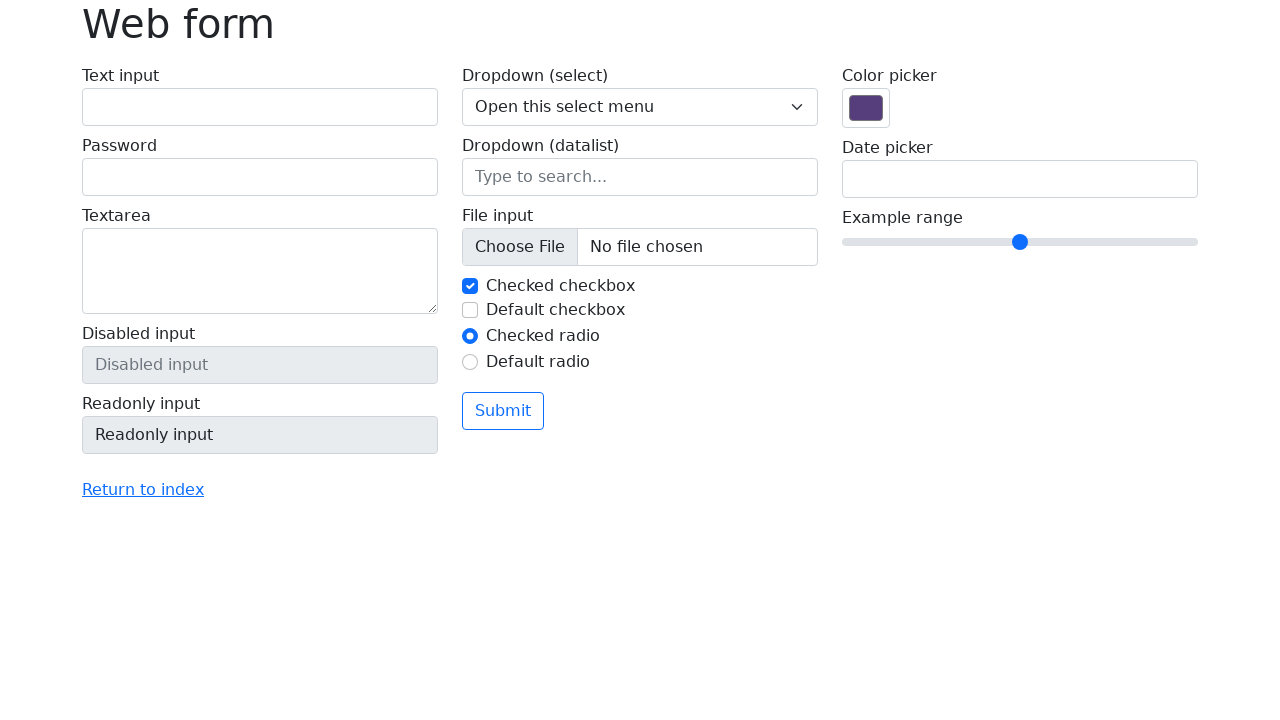

Checked checkbox state - not selected
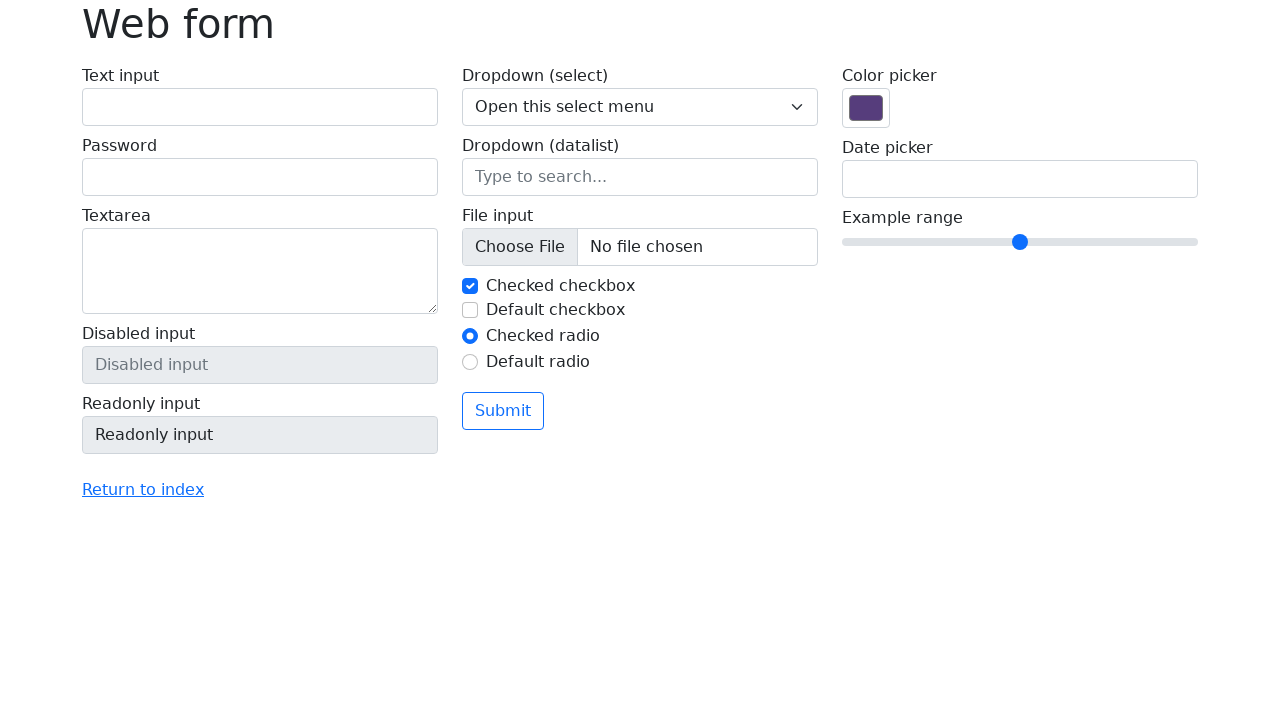

Clicked checkbox to select it at (470, 310) on #my-check-2
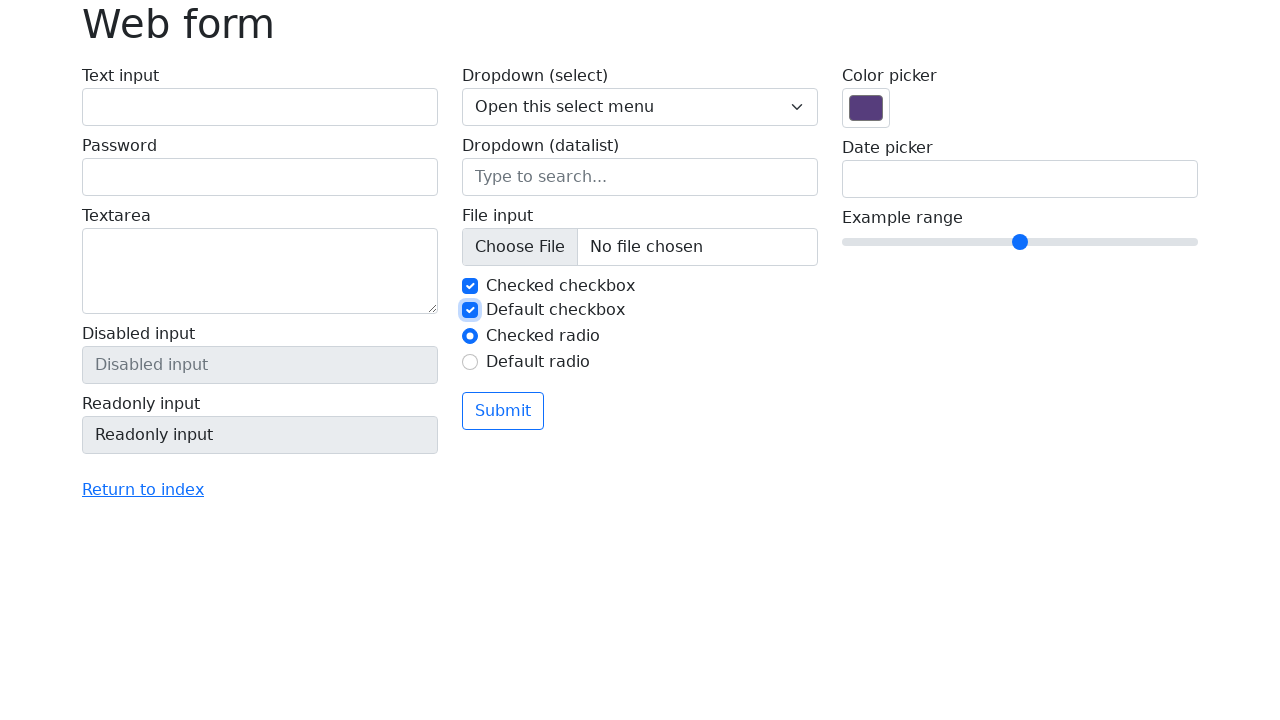

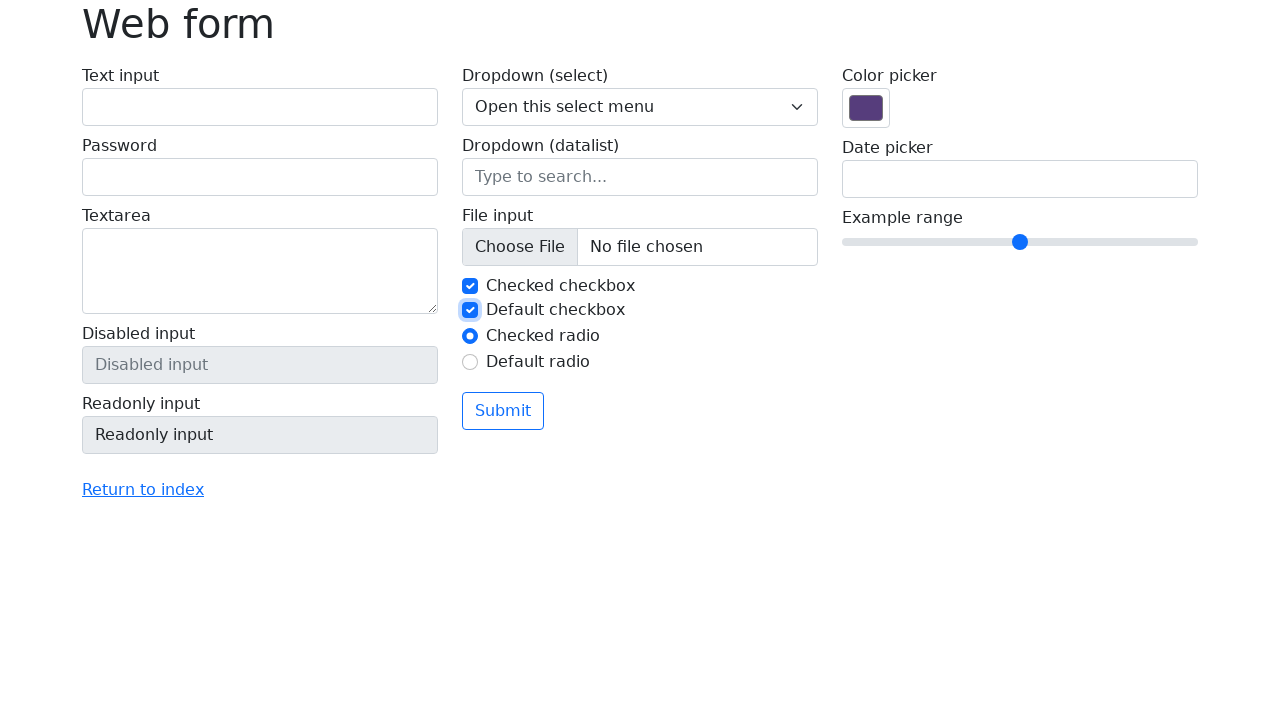